Tests programming language dropdown by selecting the last option from the list

Starting URL: https://letcode.in/dropdowns

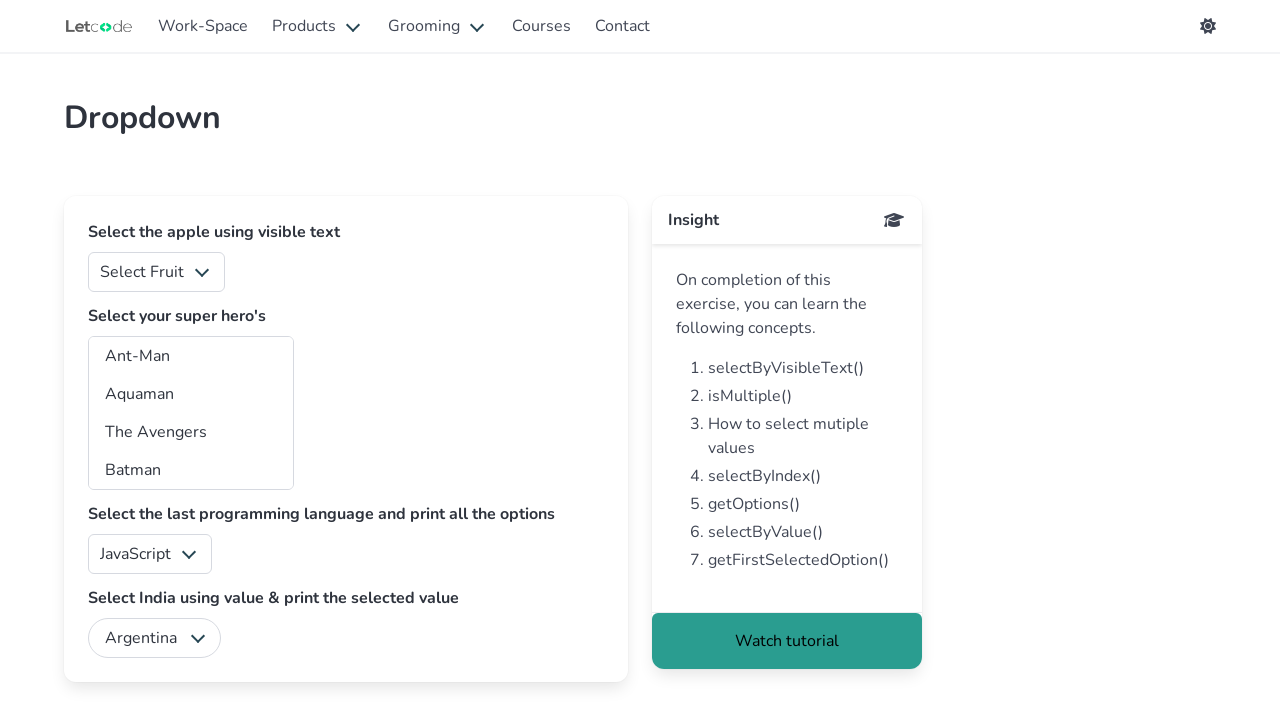

Located programming language dropdown element
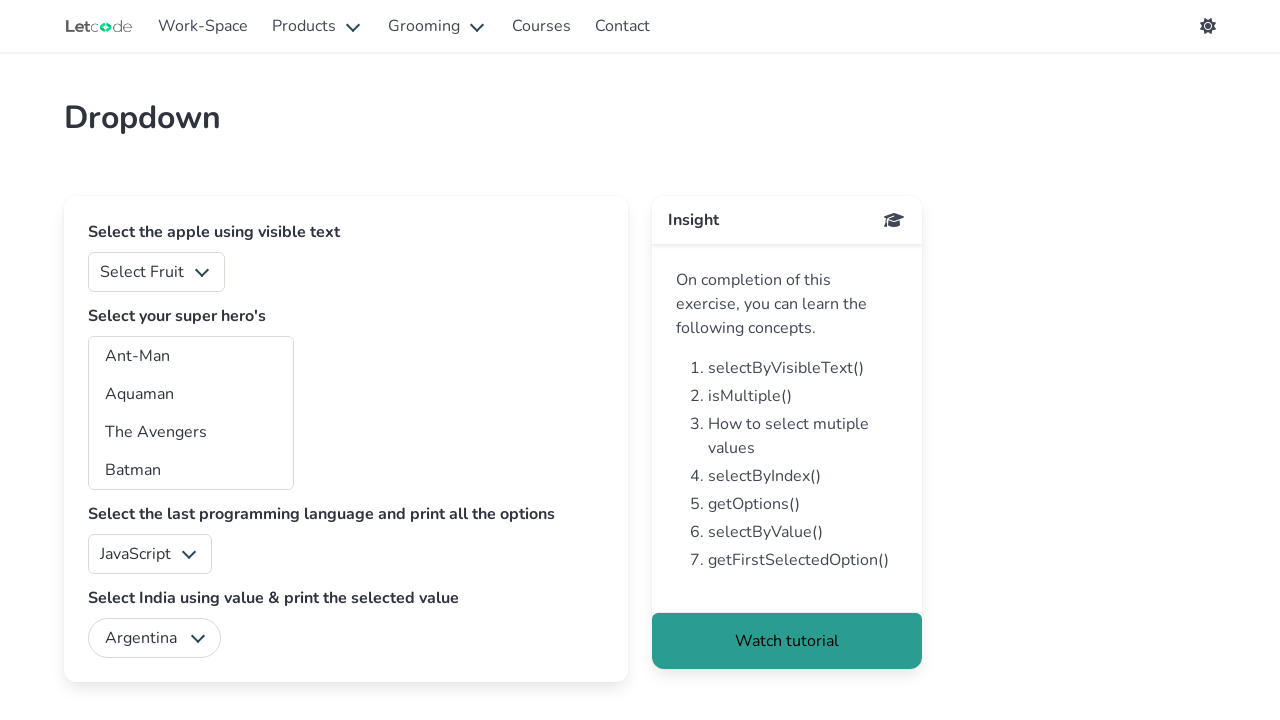

Retrieved all options from programming language dropdown
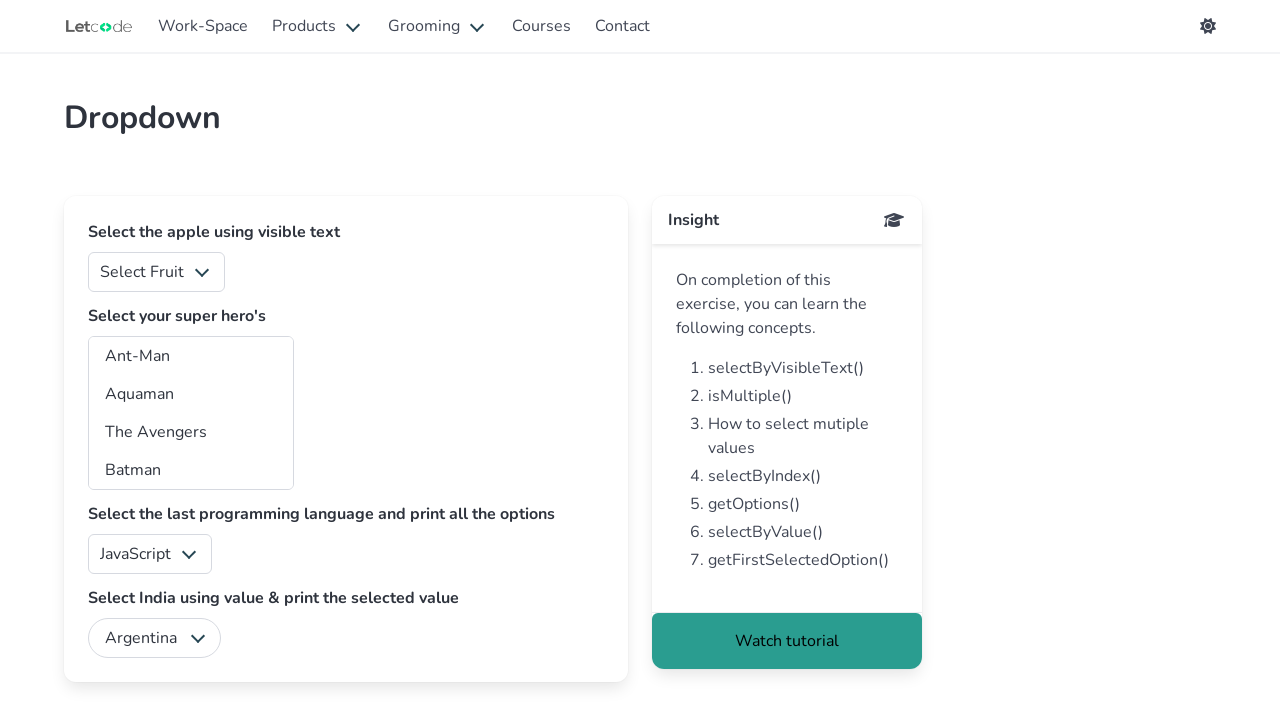

Extracted text from last dropdown option: 'C#'
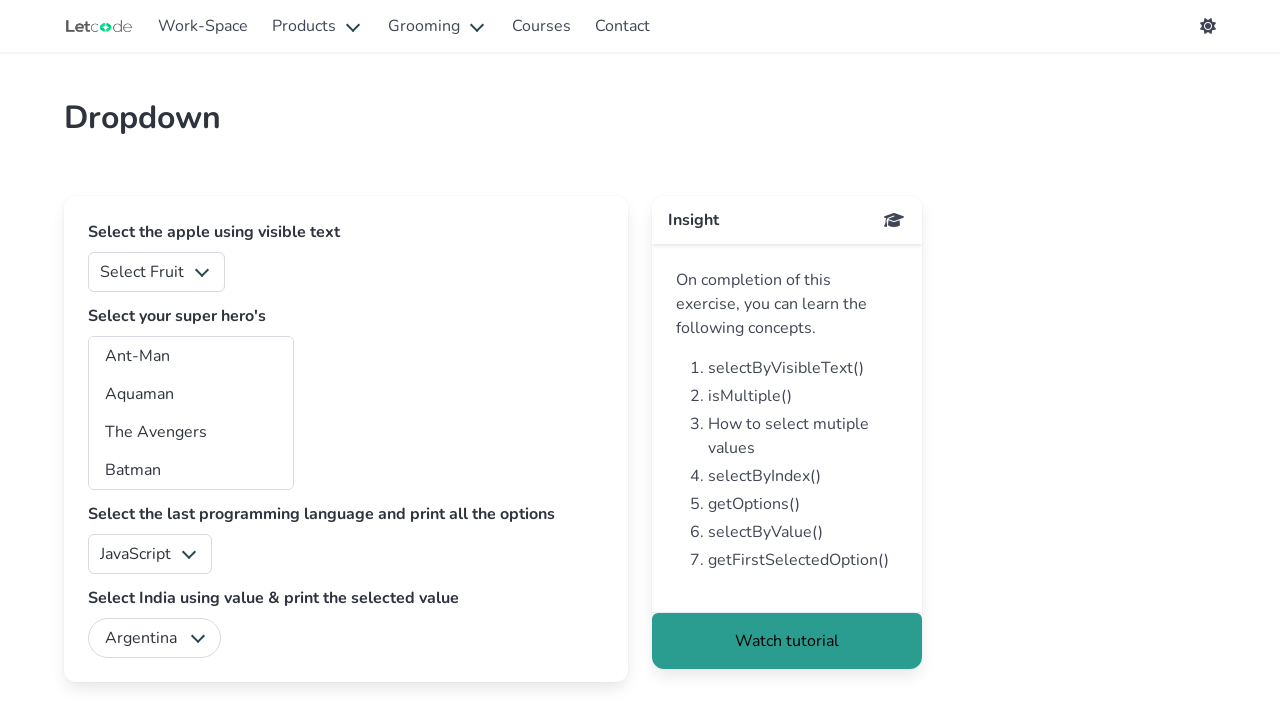

Selected last option 'C#' from programming language dropdown on #lang
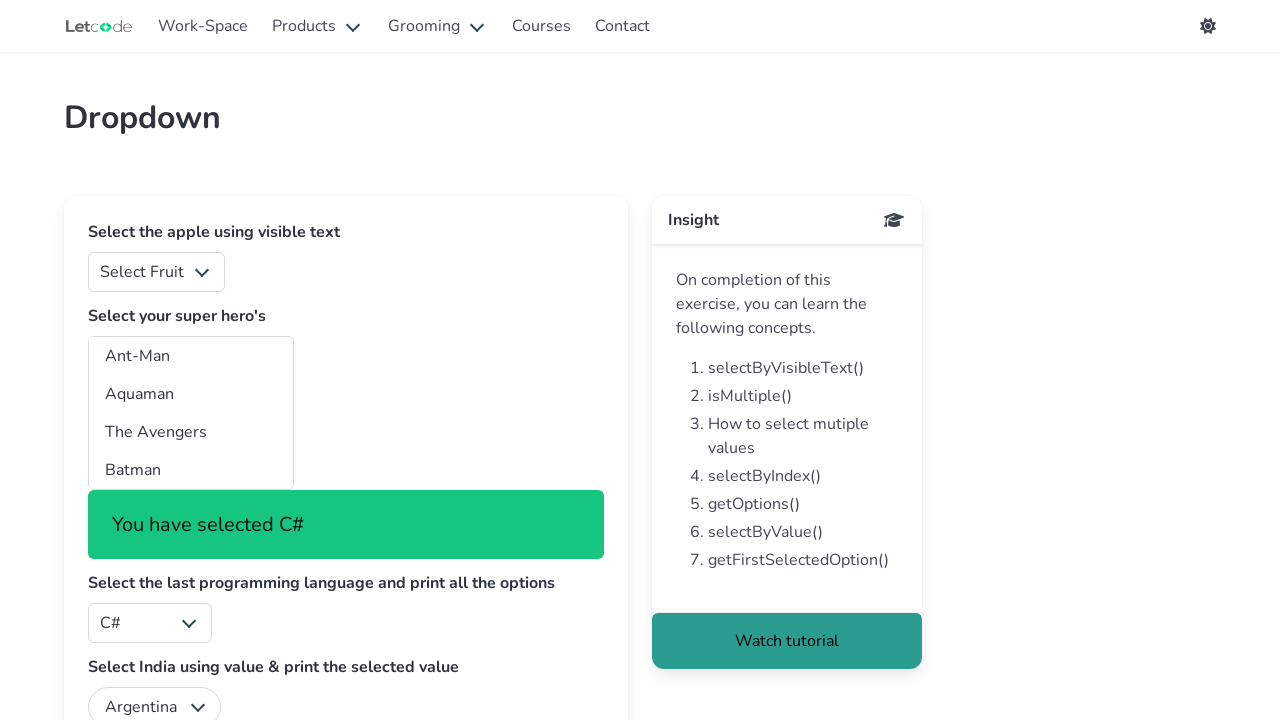

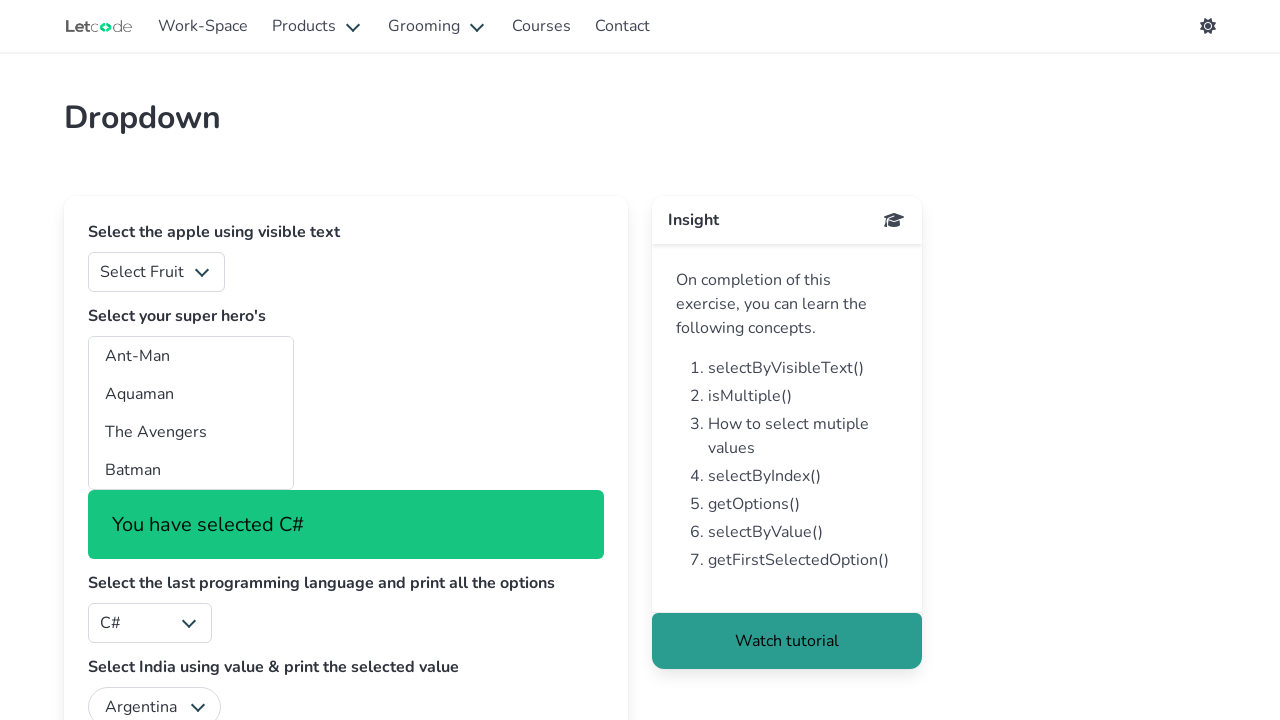